Tests dynamic element loading by clicking the adder button and verifying that the expected element is not immediately available

Starting URL: https://www.selenium.dev/selenium/web/dynamic.html

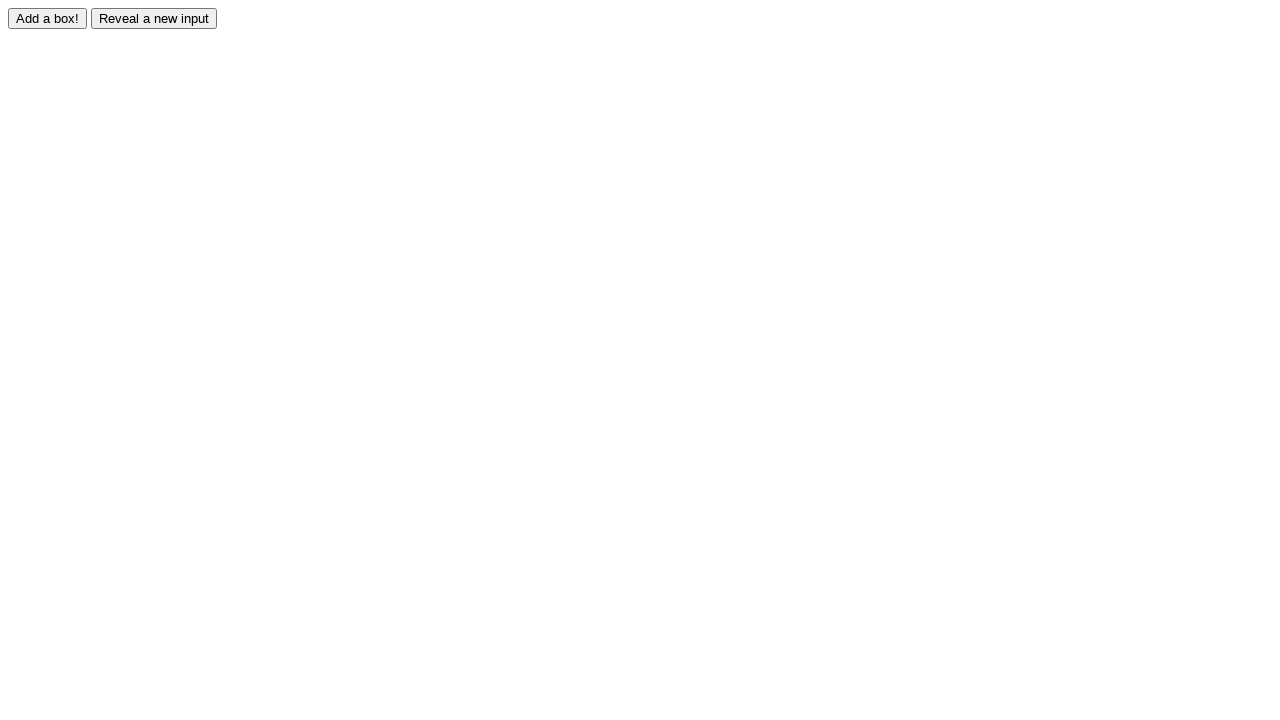

Navigated to dynamic element loading test page
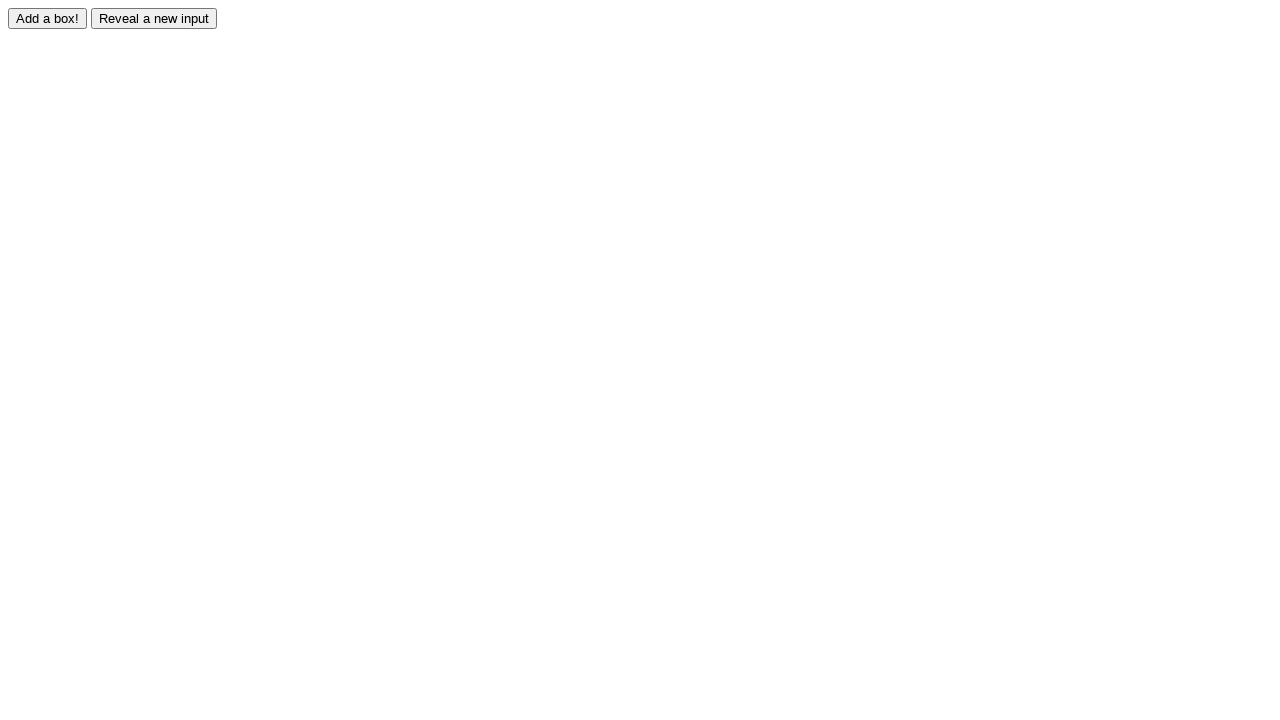

Clicked the adder button to trigger dynamic content at (48, 18) on input#adder
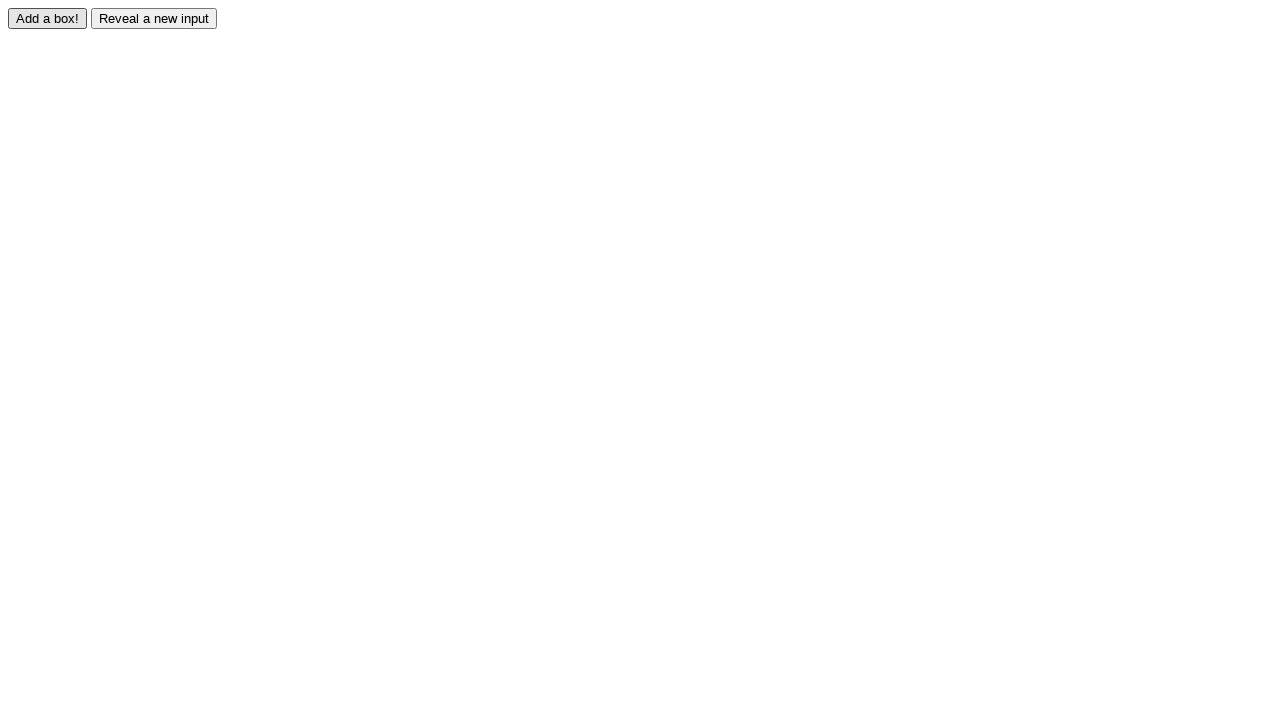

Element not found immediately as expected - test passed
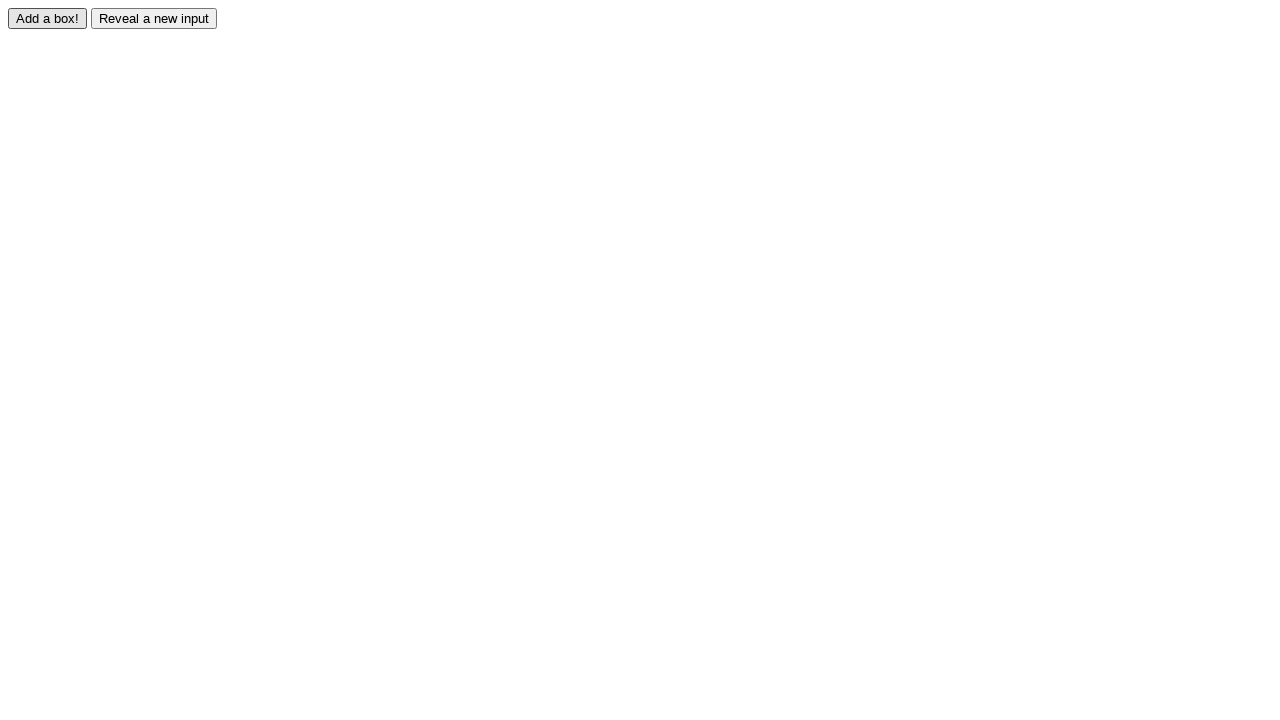

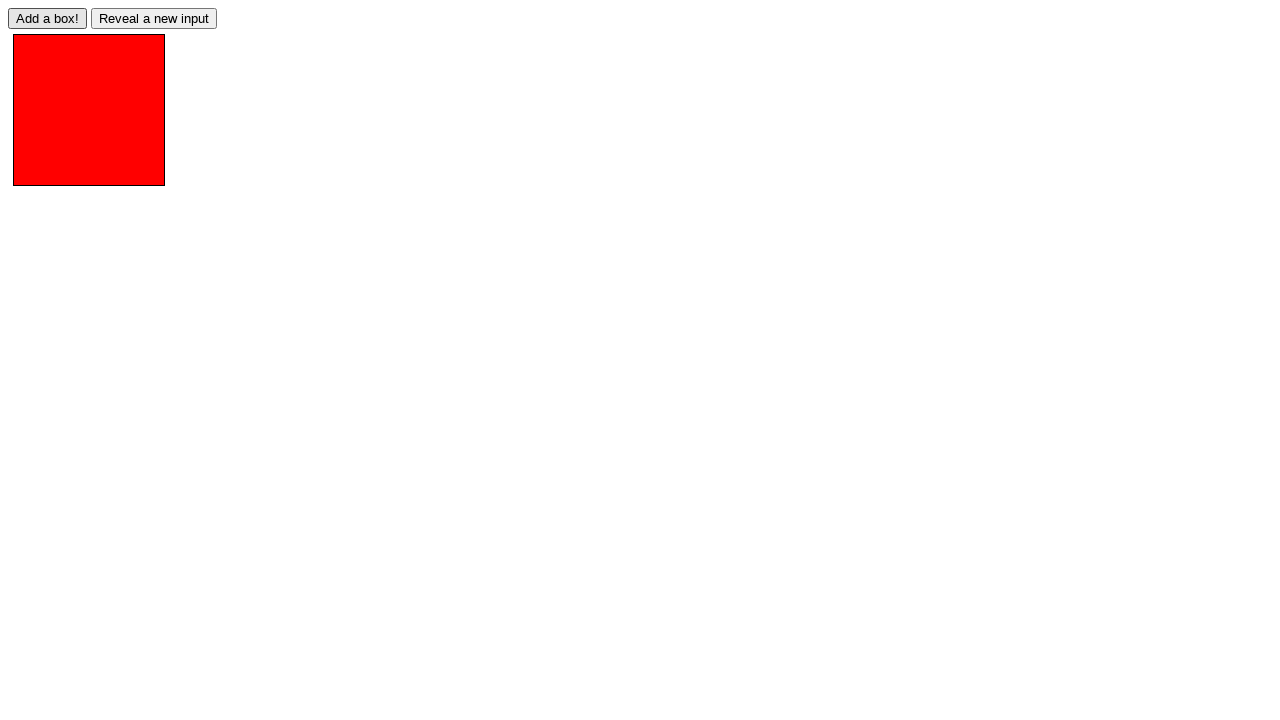